Tests the calculator's addition functionality by adding 2+2 and verifying the result equals 4

Starting URL: https://testpages.herokuapp.com/styled/calculator

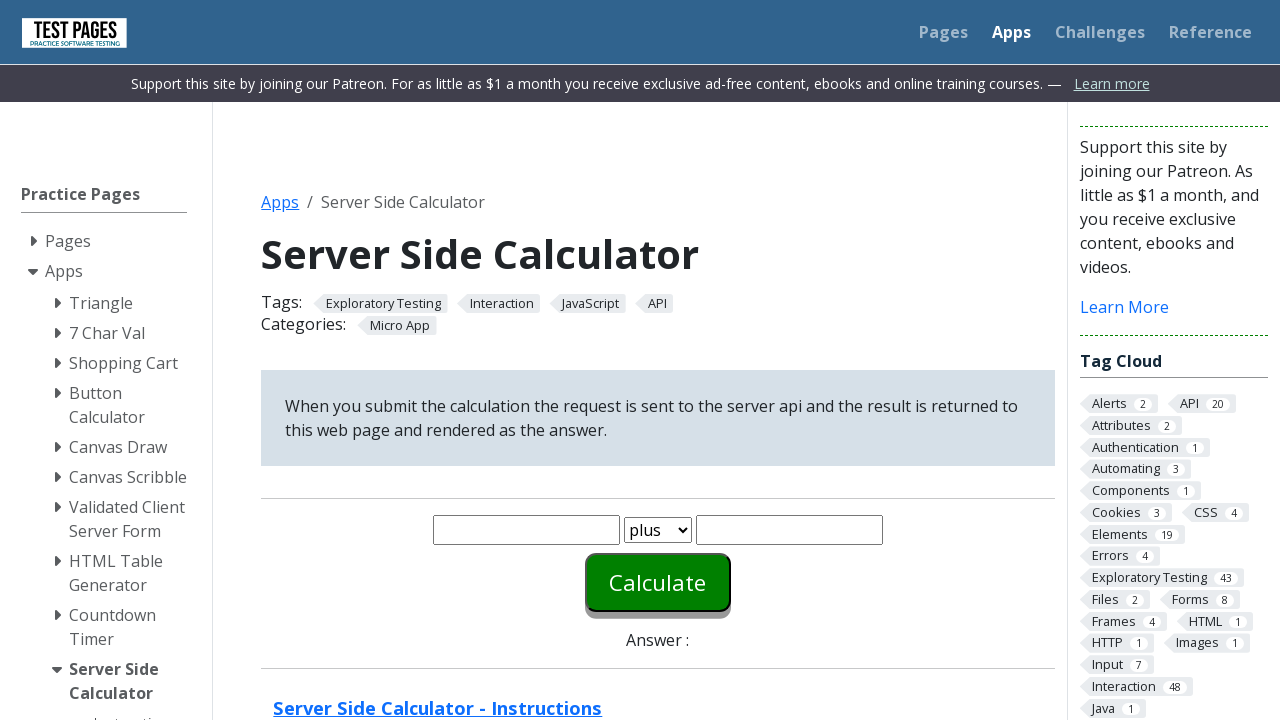

Filled first number input with 2 on #number1
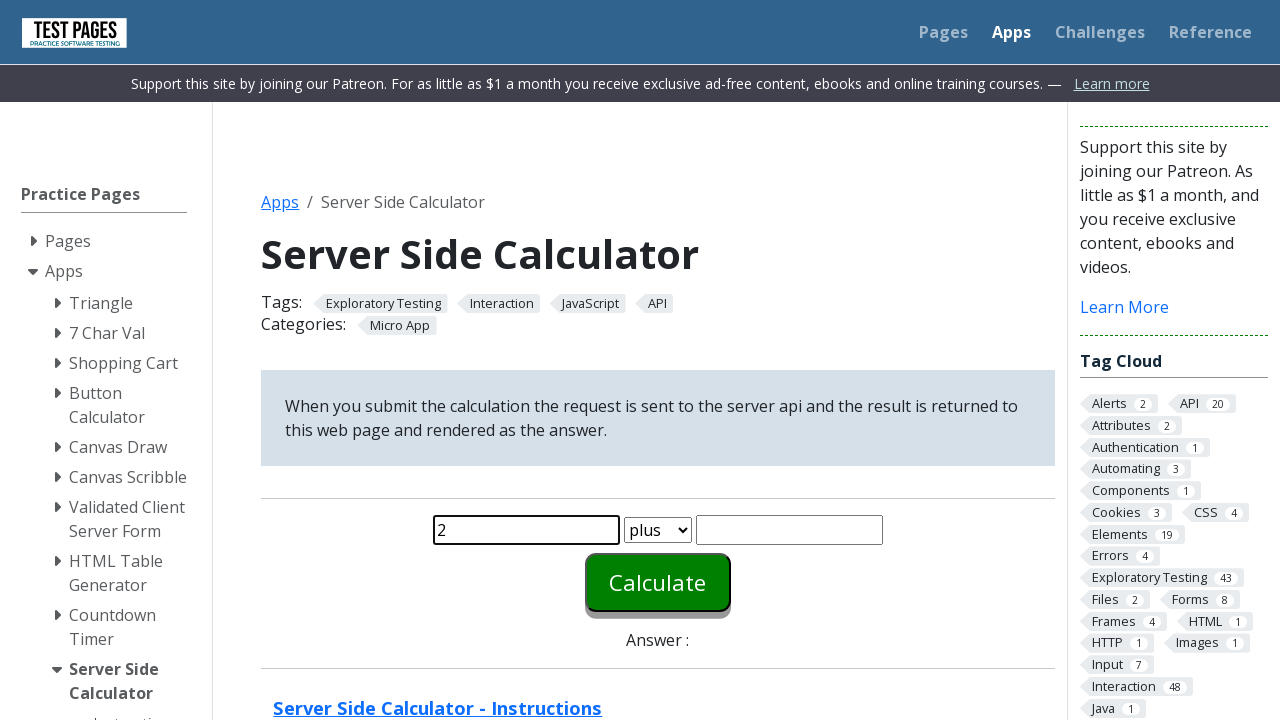

Filled second number input with 2 on #number2
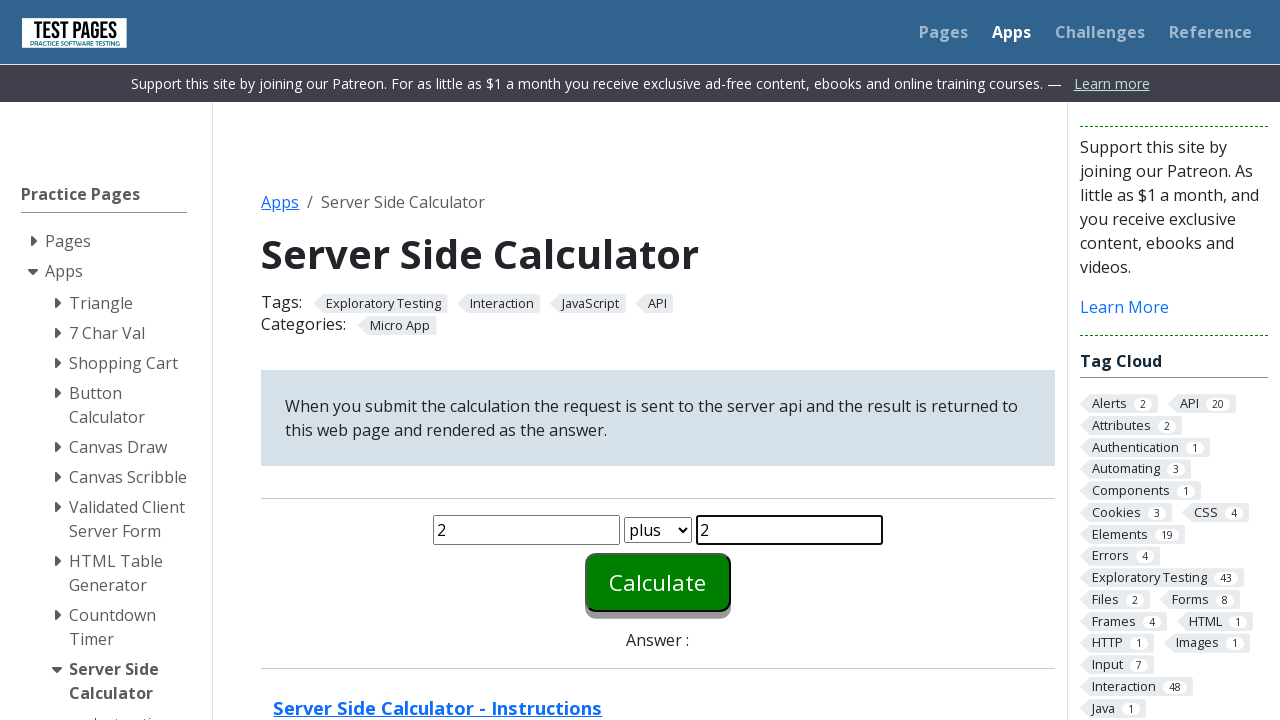

Clicked calculate button to add 2+2 at (658, 582) on #calculate
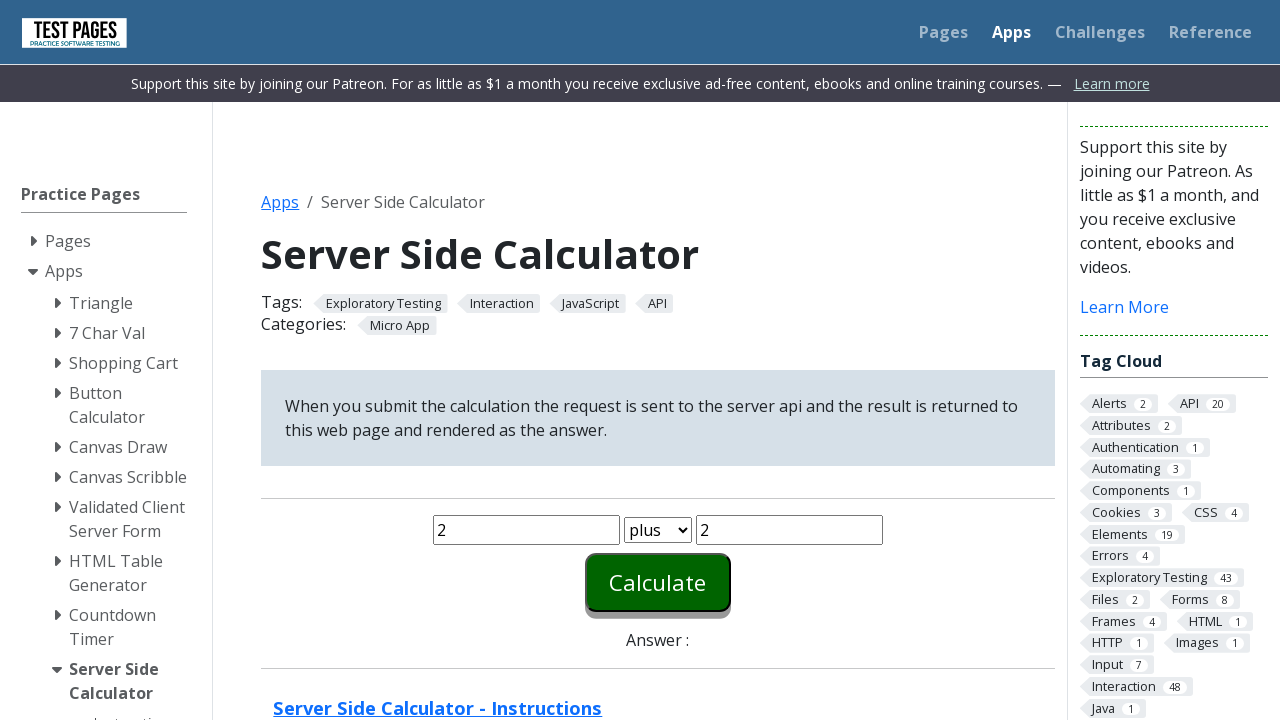

Answer field loaded with result
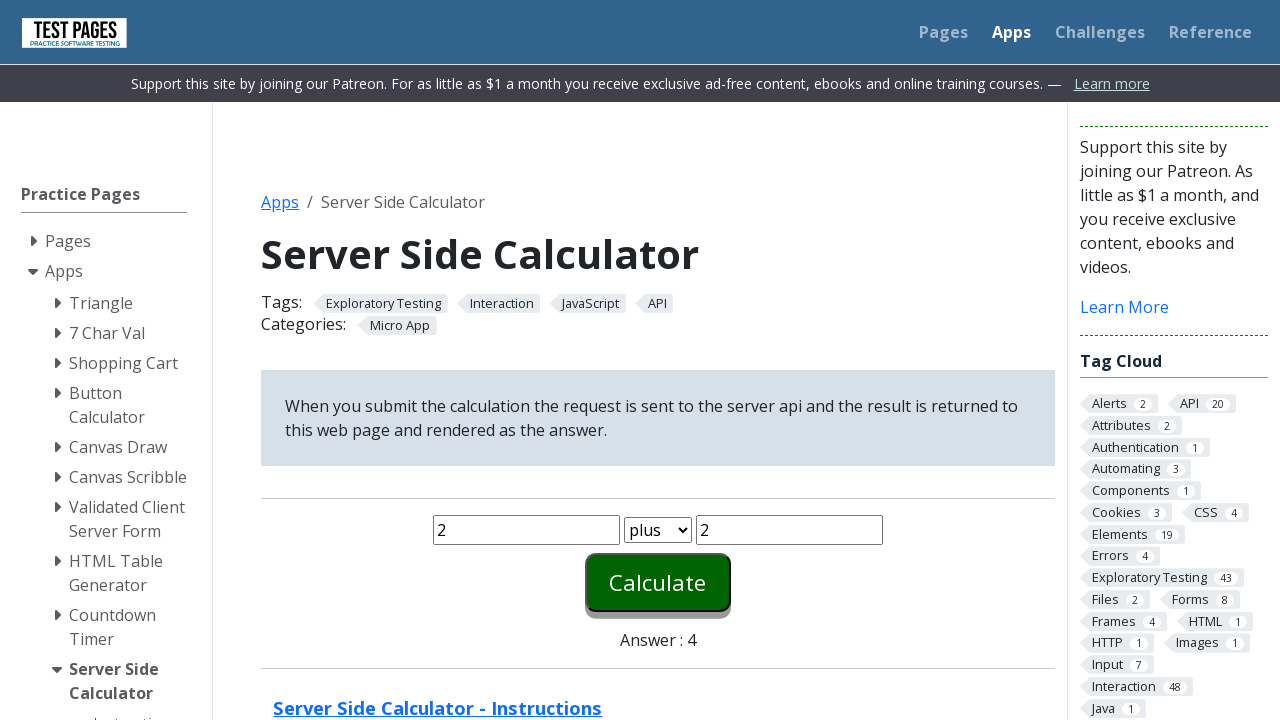

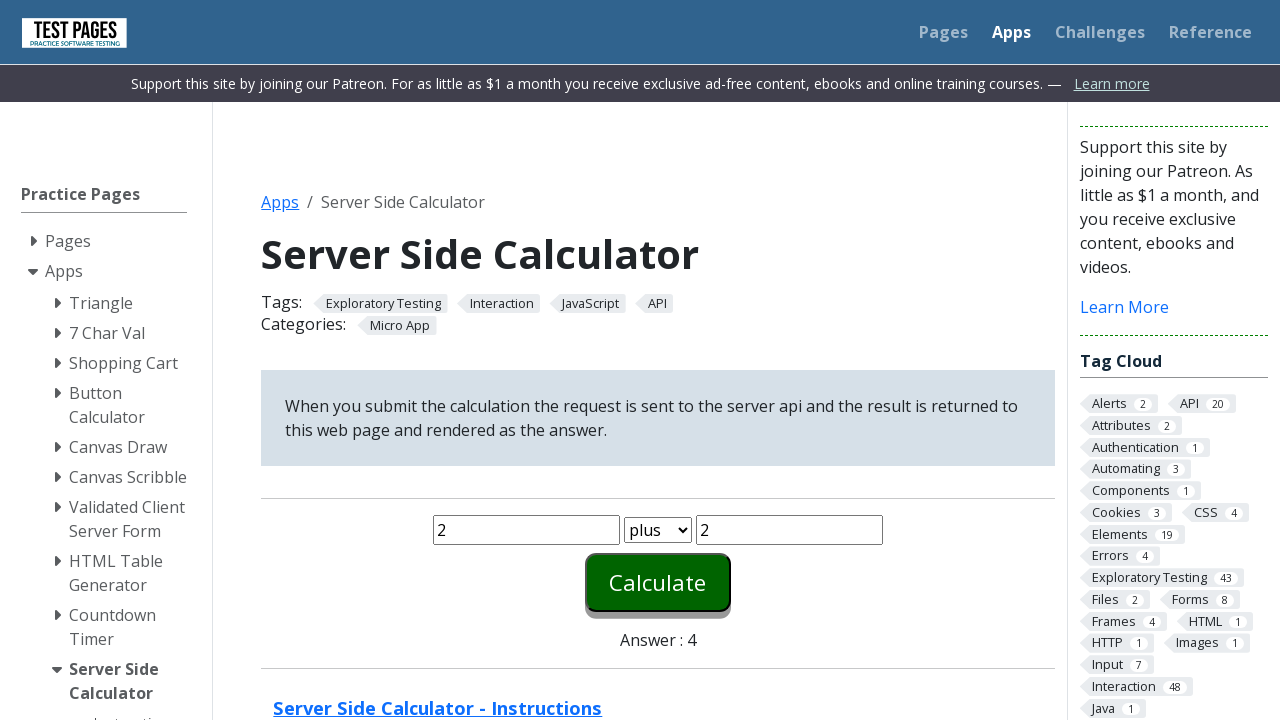